Tests navigation to Browse Languages section M and verifies MySQL is the last language listed

Starting URL: http://www.99-bottles-of-beer.net/

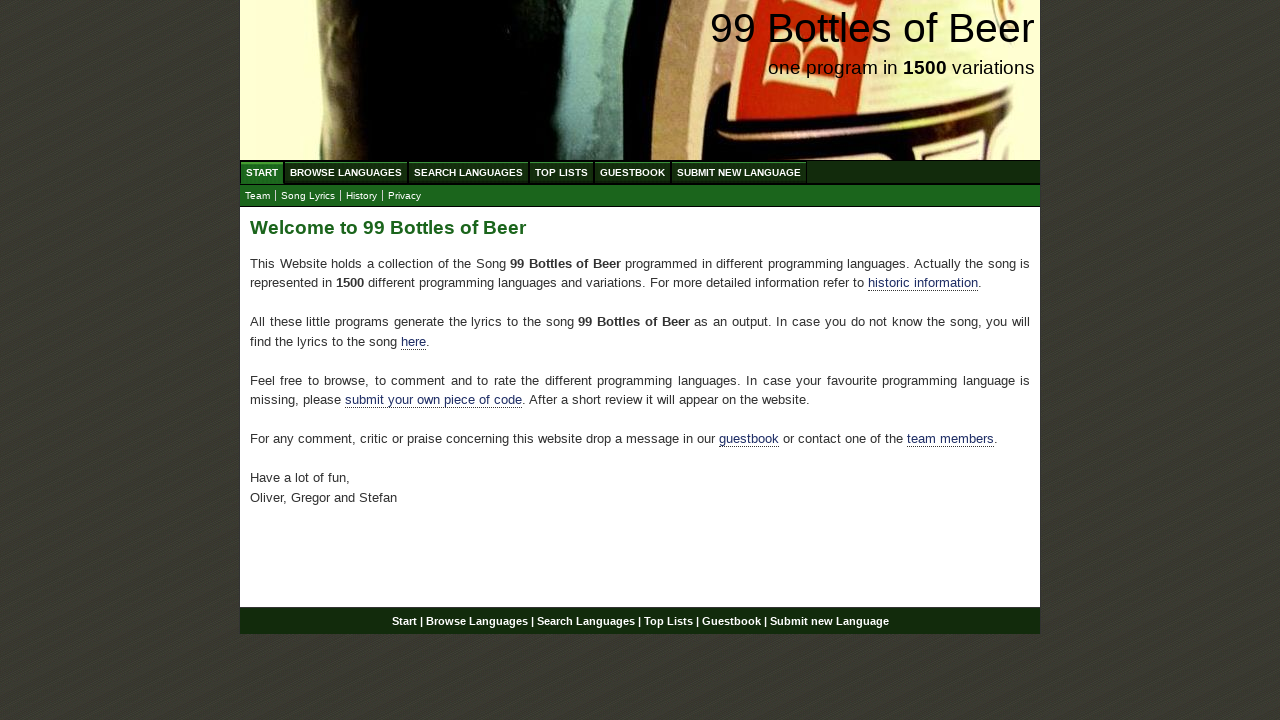

Clicked on Browse Languages link at (346, 172) on #menu li a[href='/abc.html']
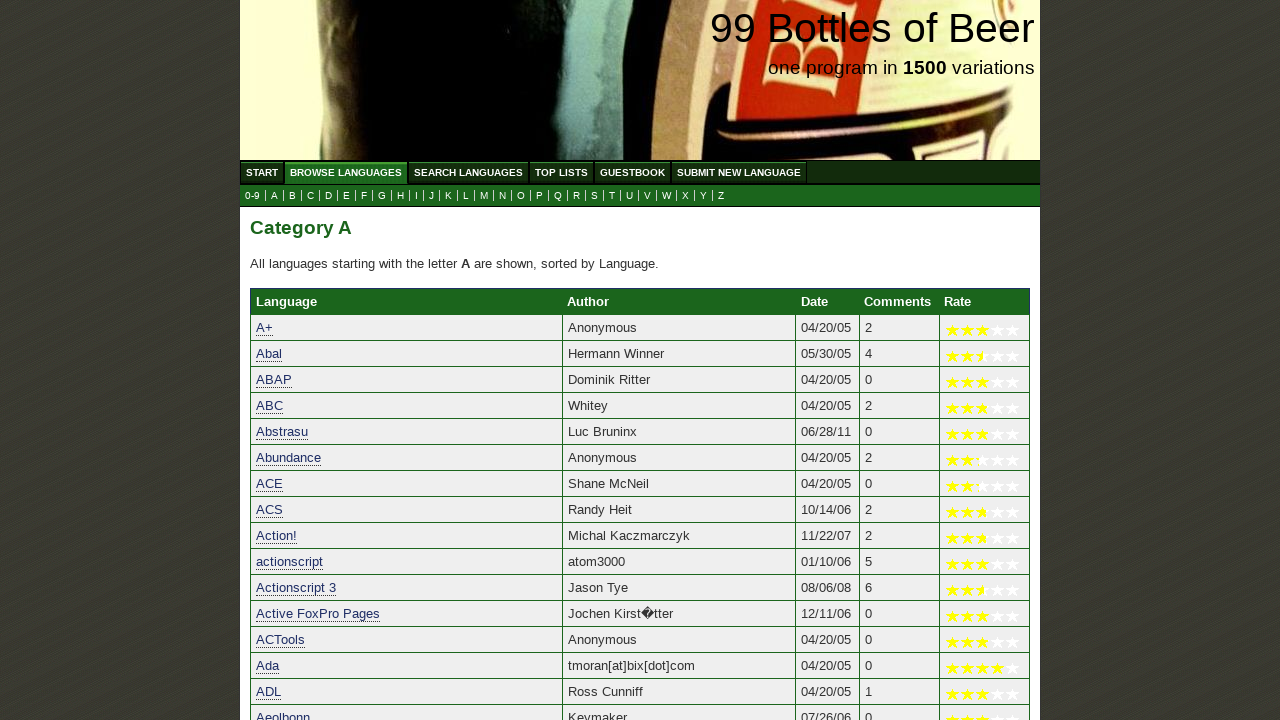

Clicked on M link to navigate to languages starting with M at (484, 196) on a[href='m.html']
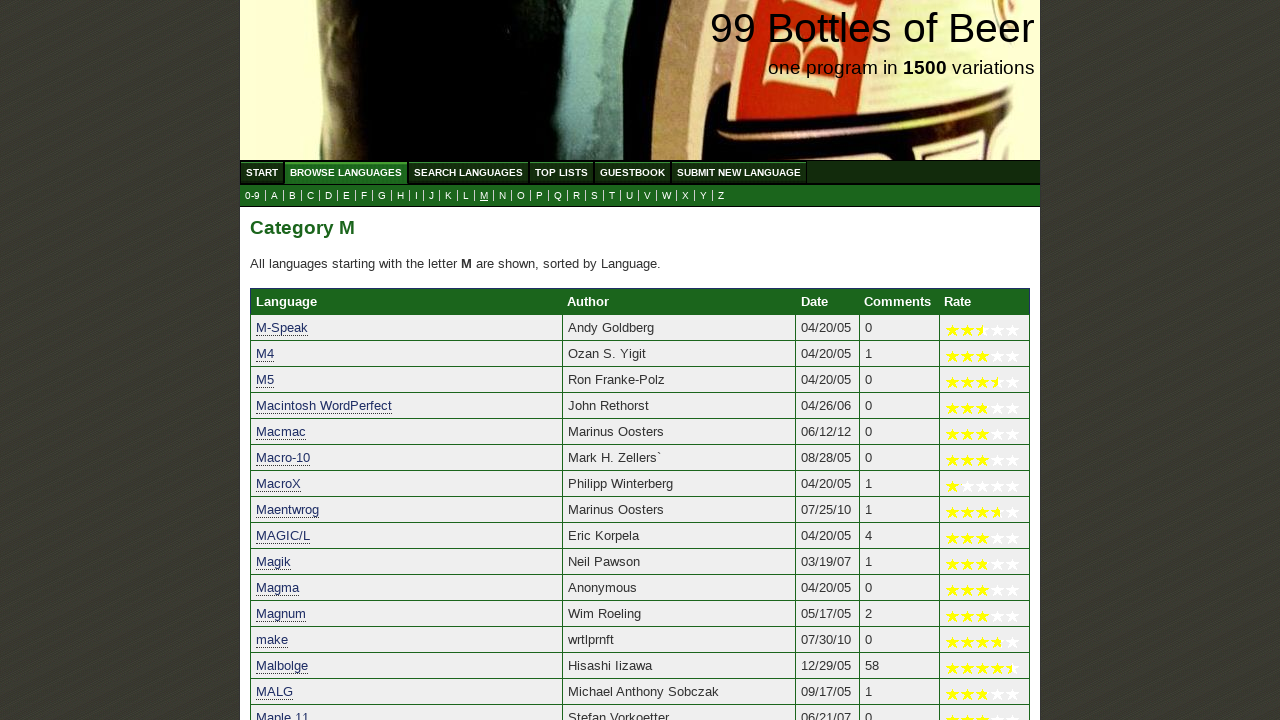

Verified MySQL is displayed as the last entry in section M
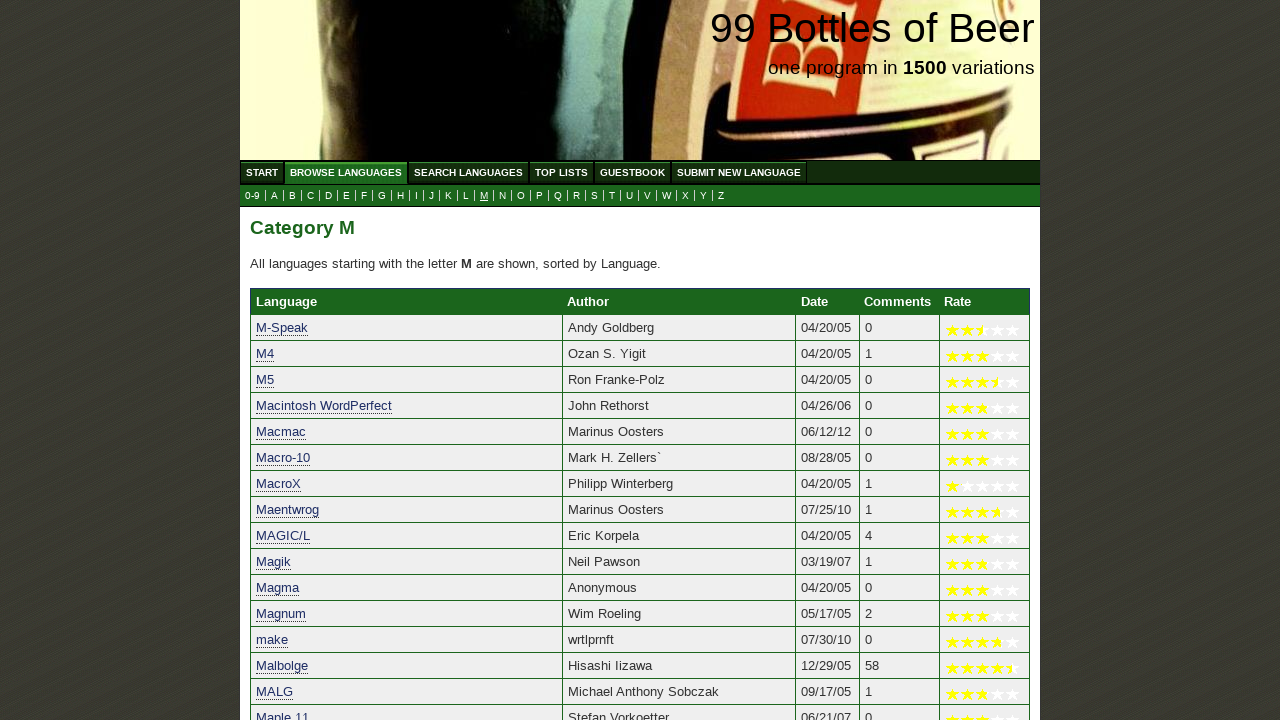

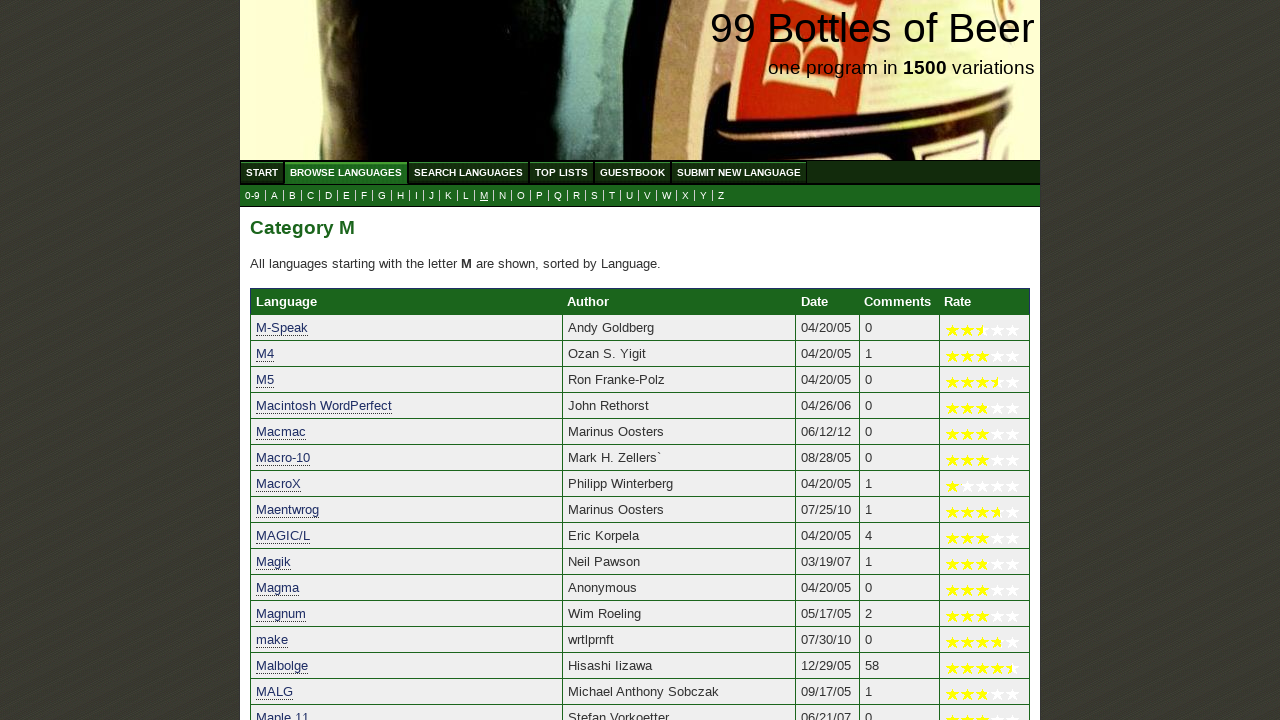